Tests JavaScript confirm alert by clicking a button that triggers a JS Confirm dialog, dismissing it, and verifying the result shows "Cancel".

Starting URL: https://automationfc.github.io/basic-form/index.html

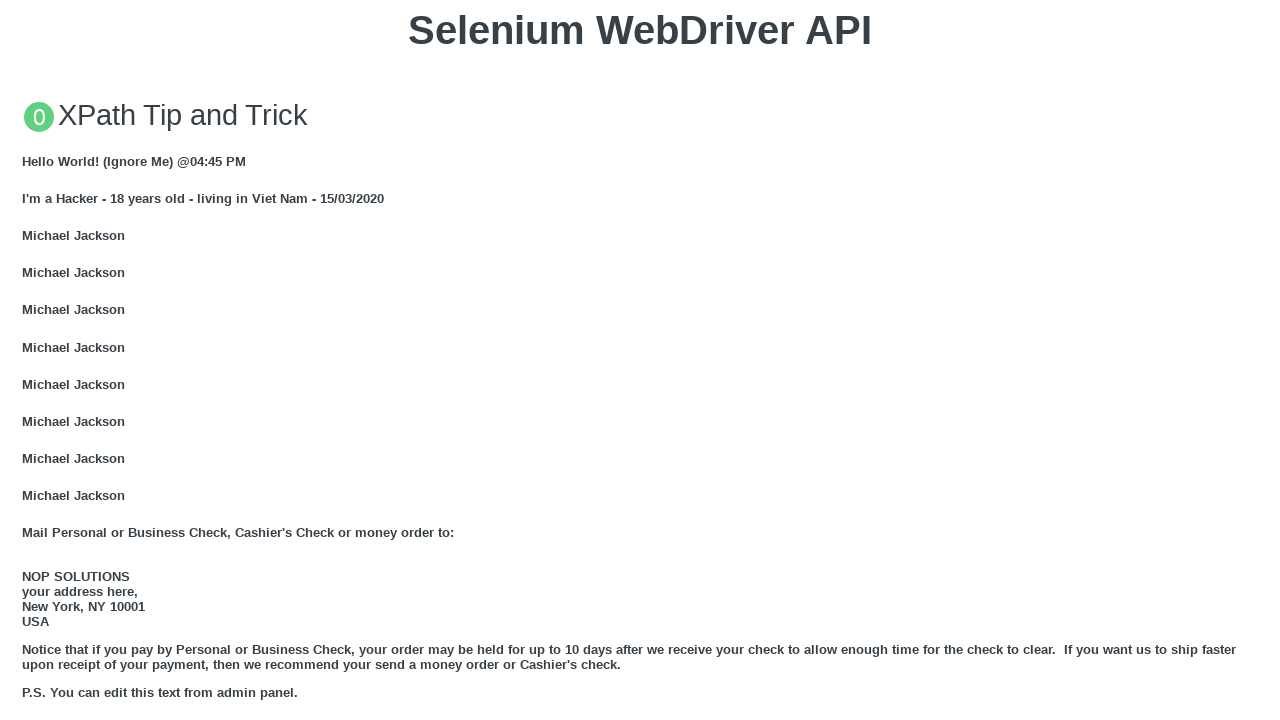

Set up dialog handler to dismiss confirm dialogs
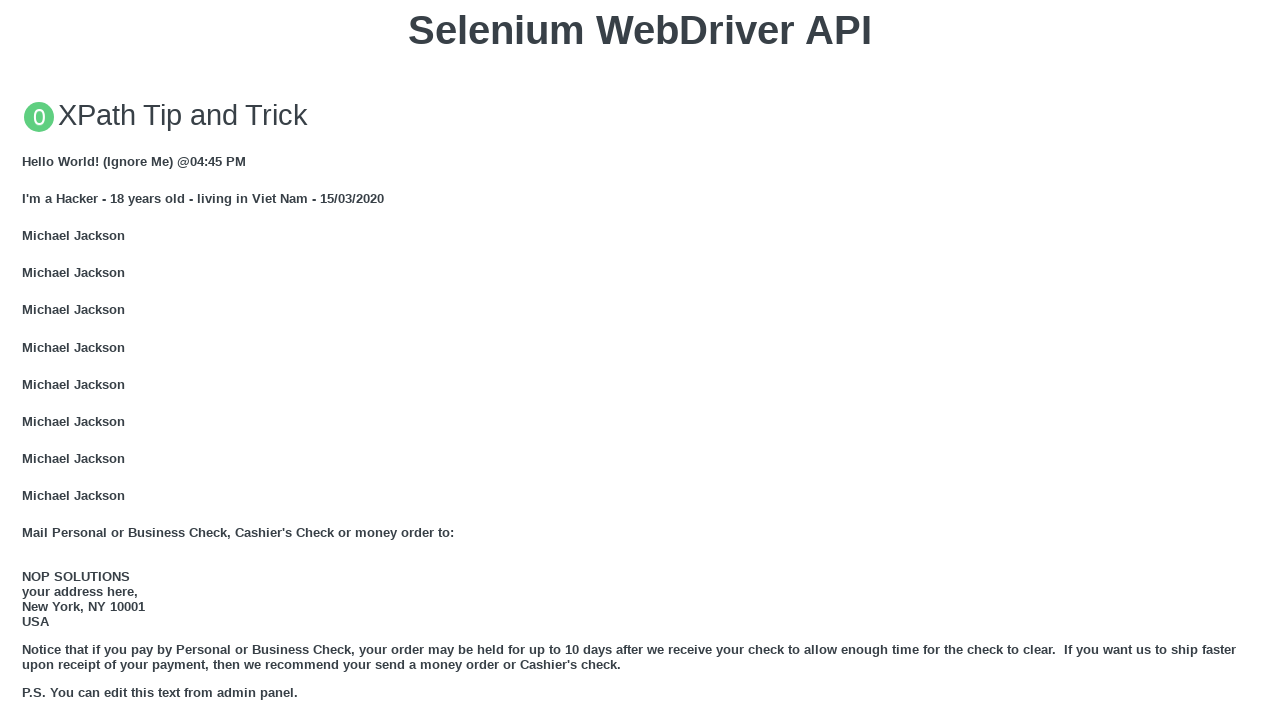

Clicked button to trigger JS Confirm dialog at (640, 360) on xpath=//button[text()='Click for JS Confirm']
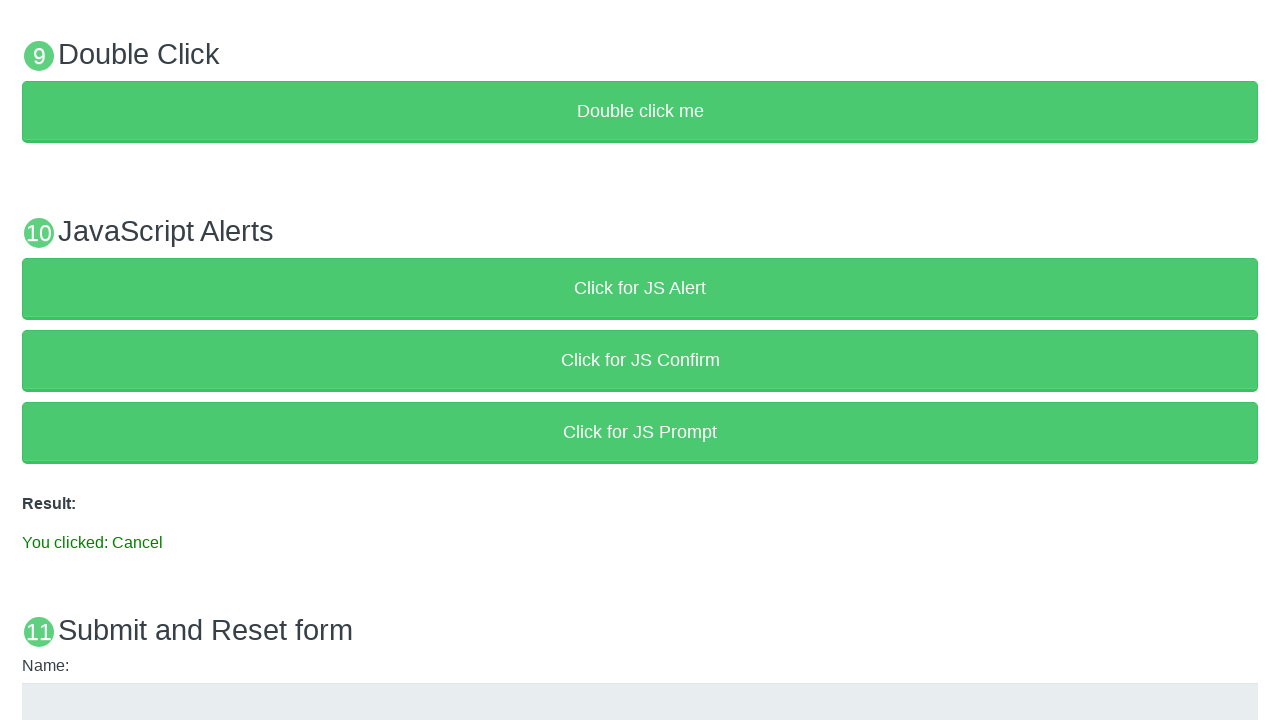

Waited for result message to appear
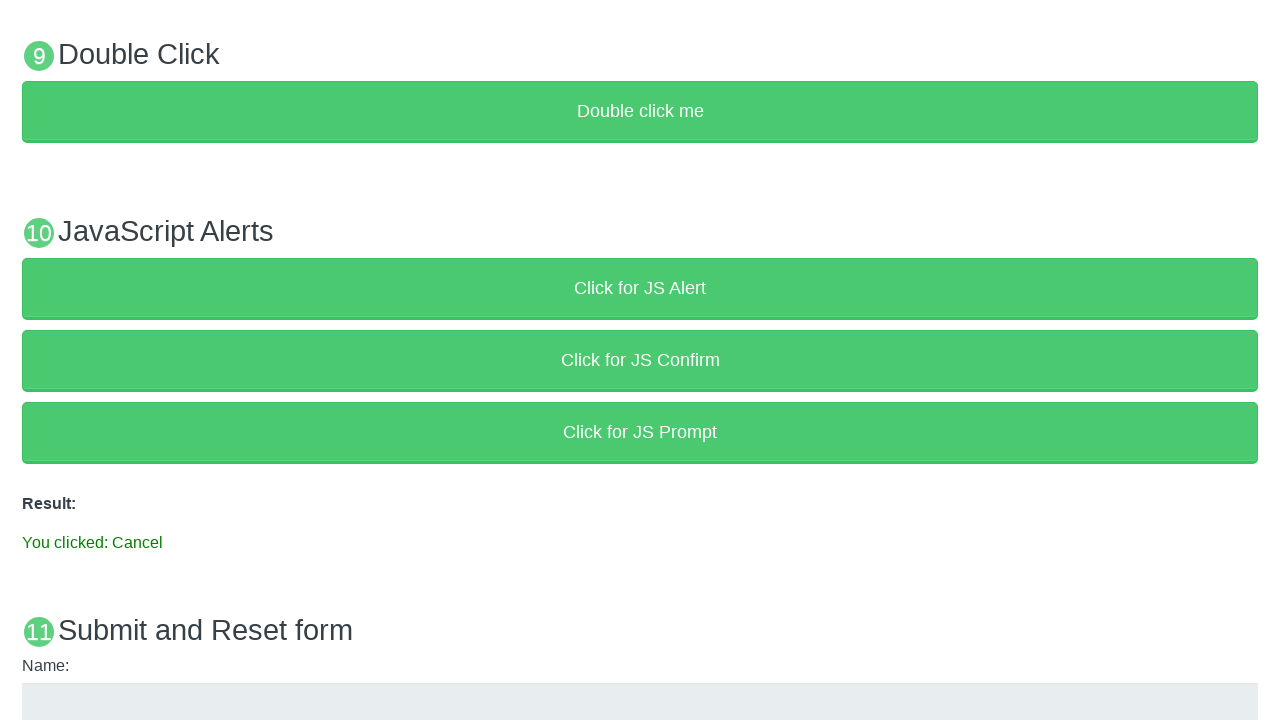

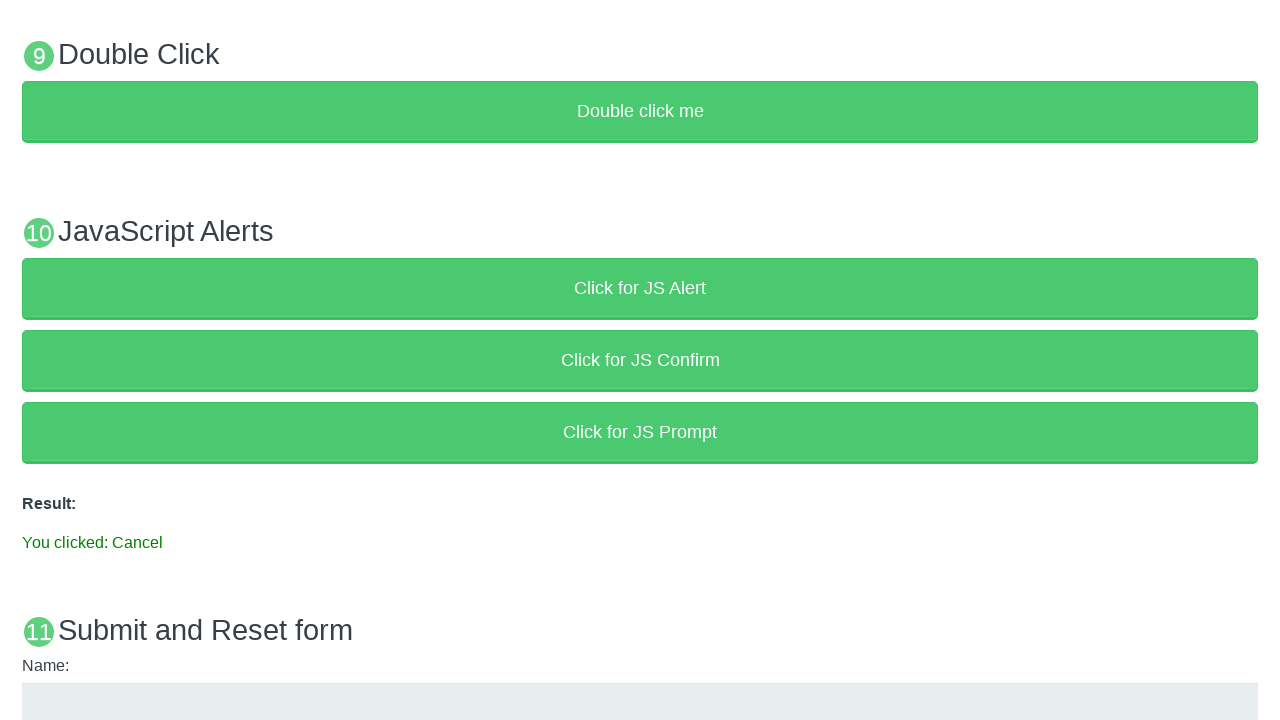